Tests the Open Account functionality by clicking Bank Manager Login, navigating to Open Account, selecting a customer and currency from dropdowns, and submitting.

Starting URL: https://www.globalsqa.com/angularJs-protractor/BankingProject/#/login

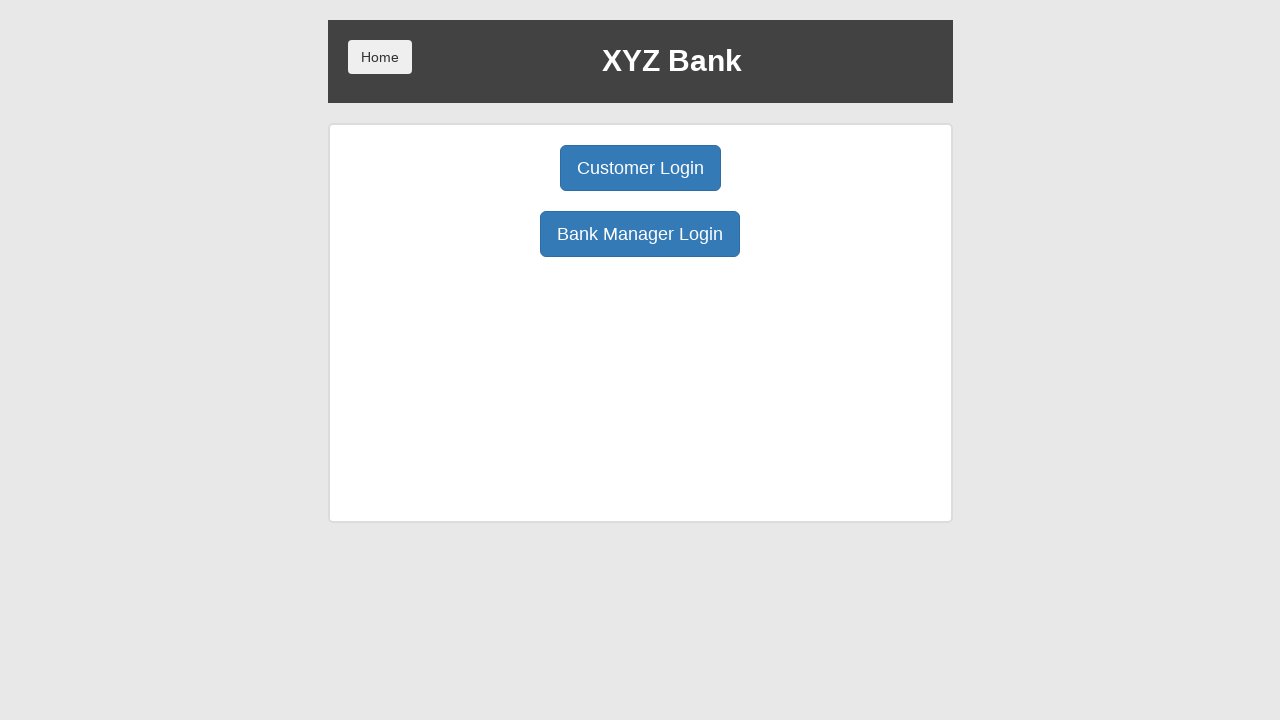

Navigated to Banking Project login page
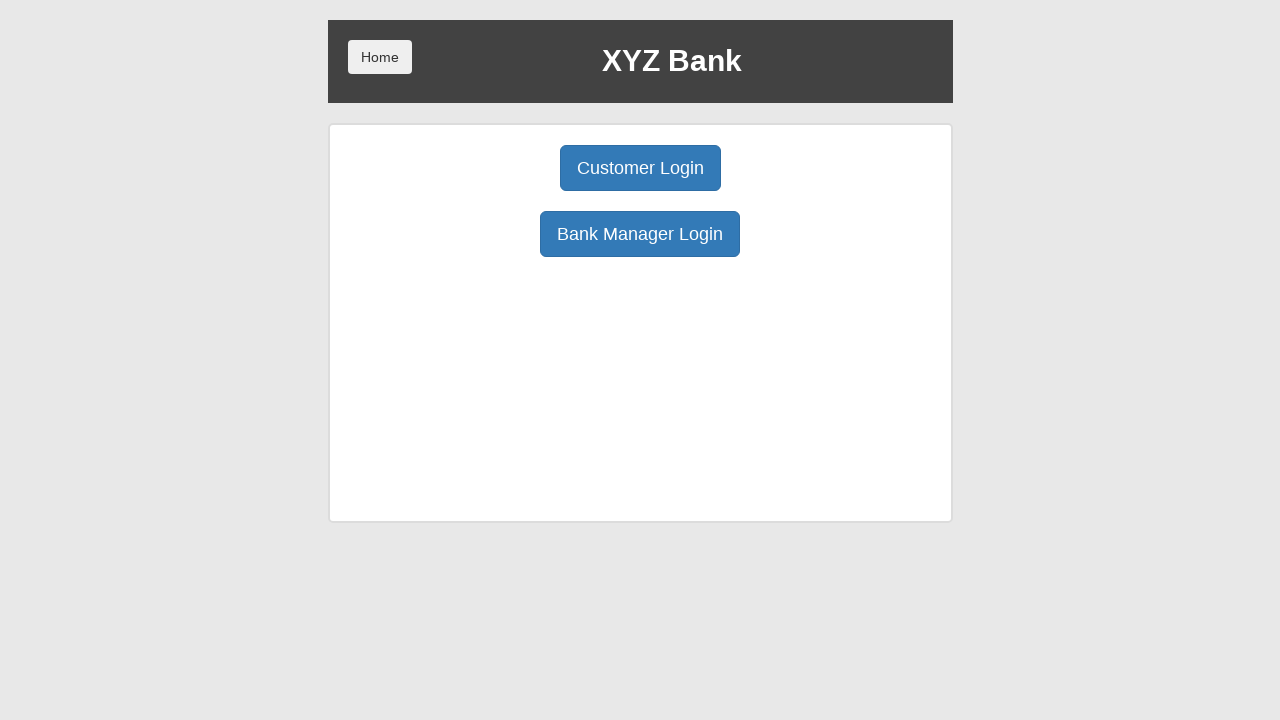

Clicked Bank Manager Login button at (640, 234) on button:has-text('Bank Manager Login')
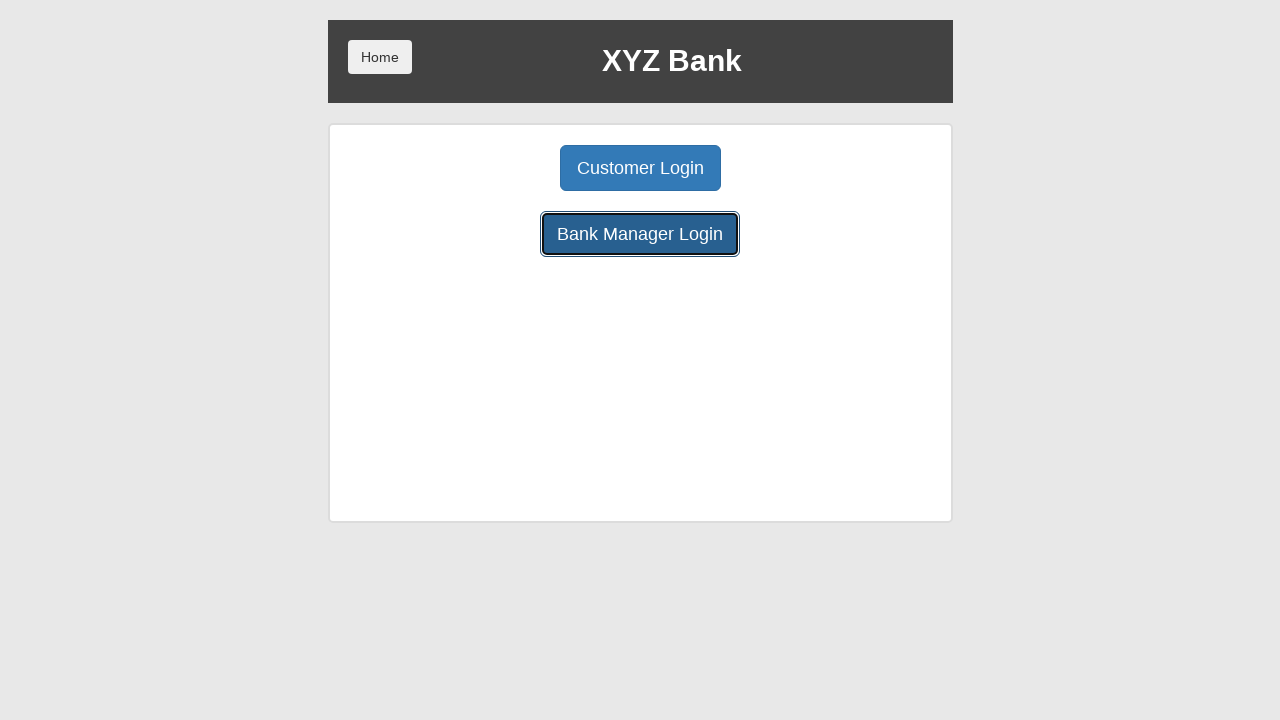

Clicked Open Account tab at (654, 168) on button:has-text('Open Account')
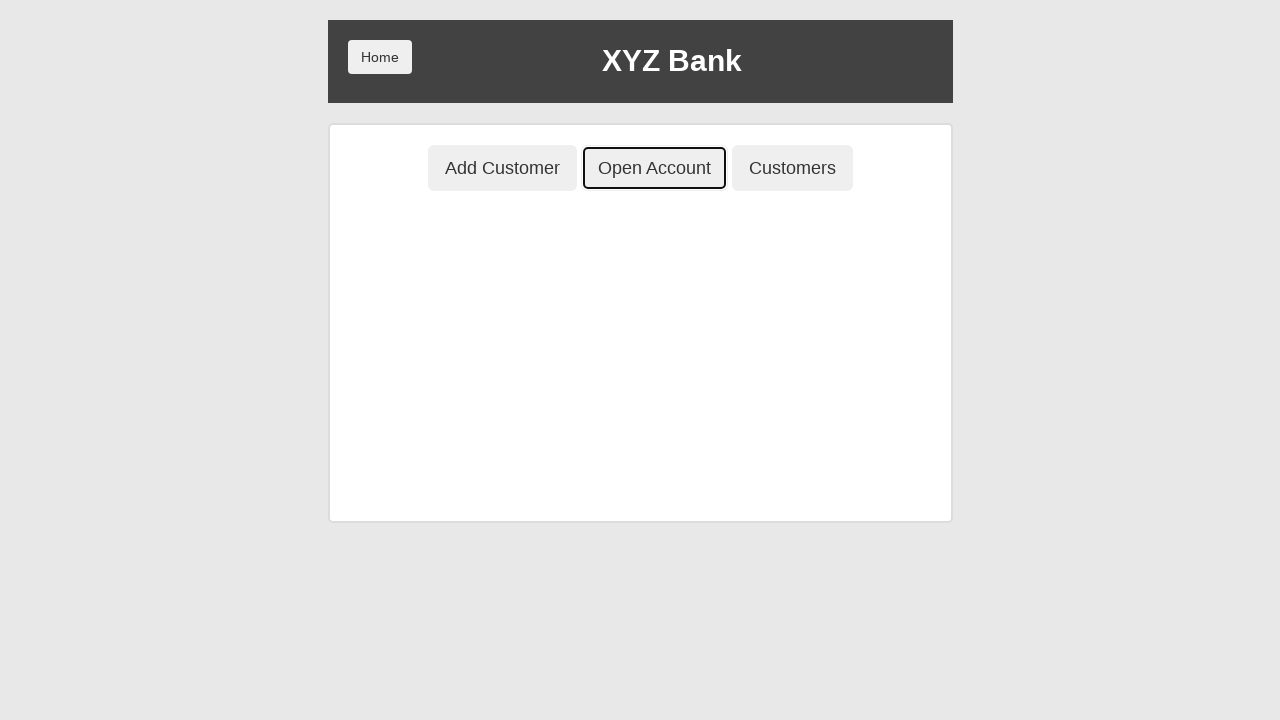

Selected customer from dropdown (index 1) on select#userSelect
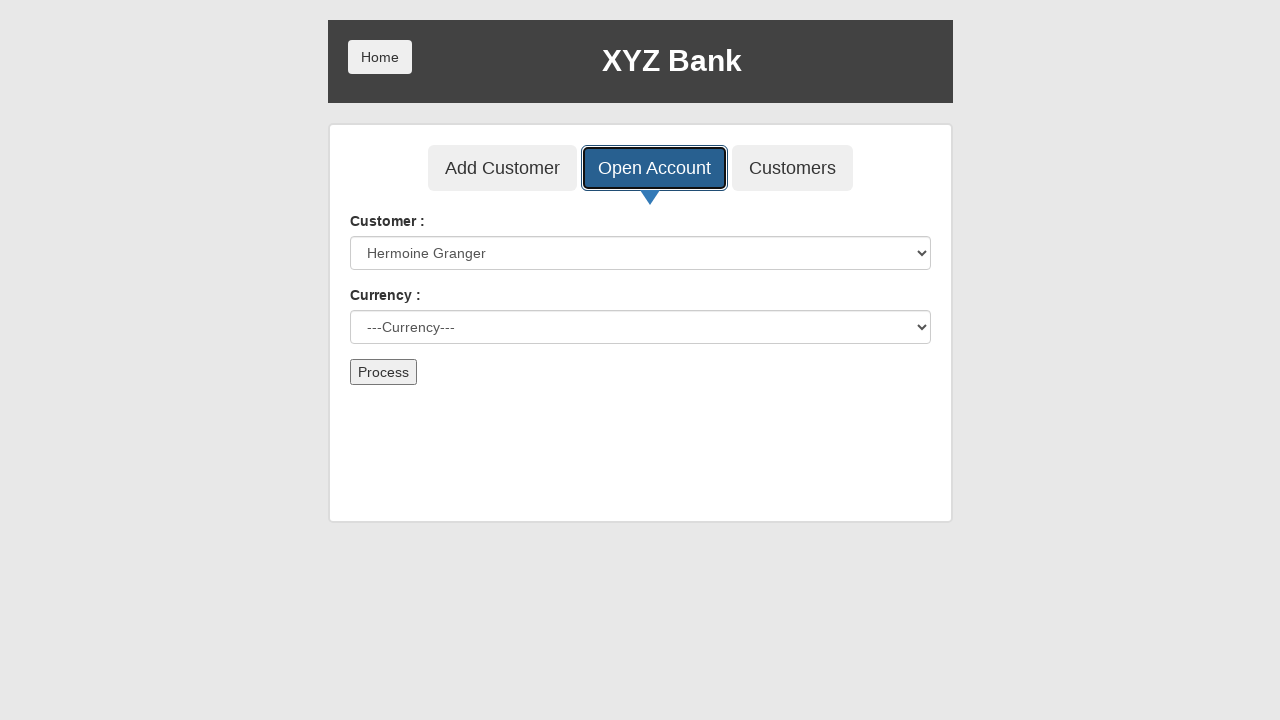

Selected Dollar currency from dropdown on select#currency
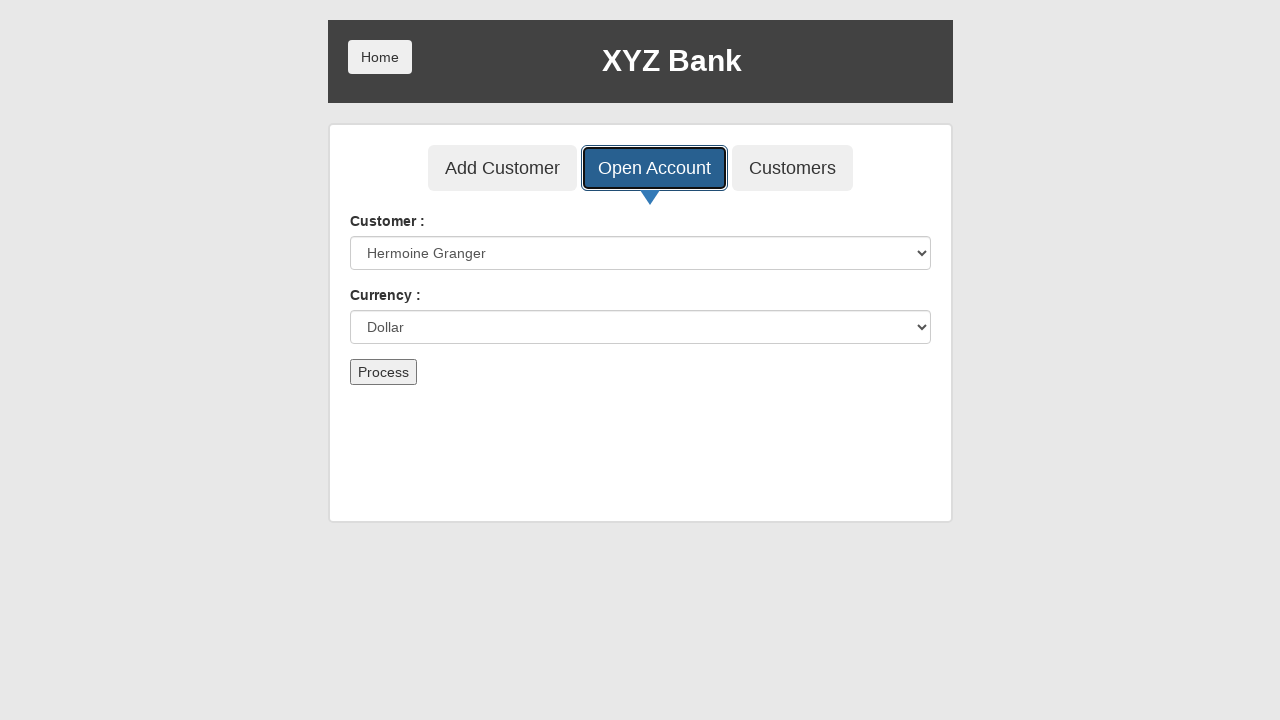

Clicked Process button to submit at (383, 372) on button:has-text('Process')
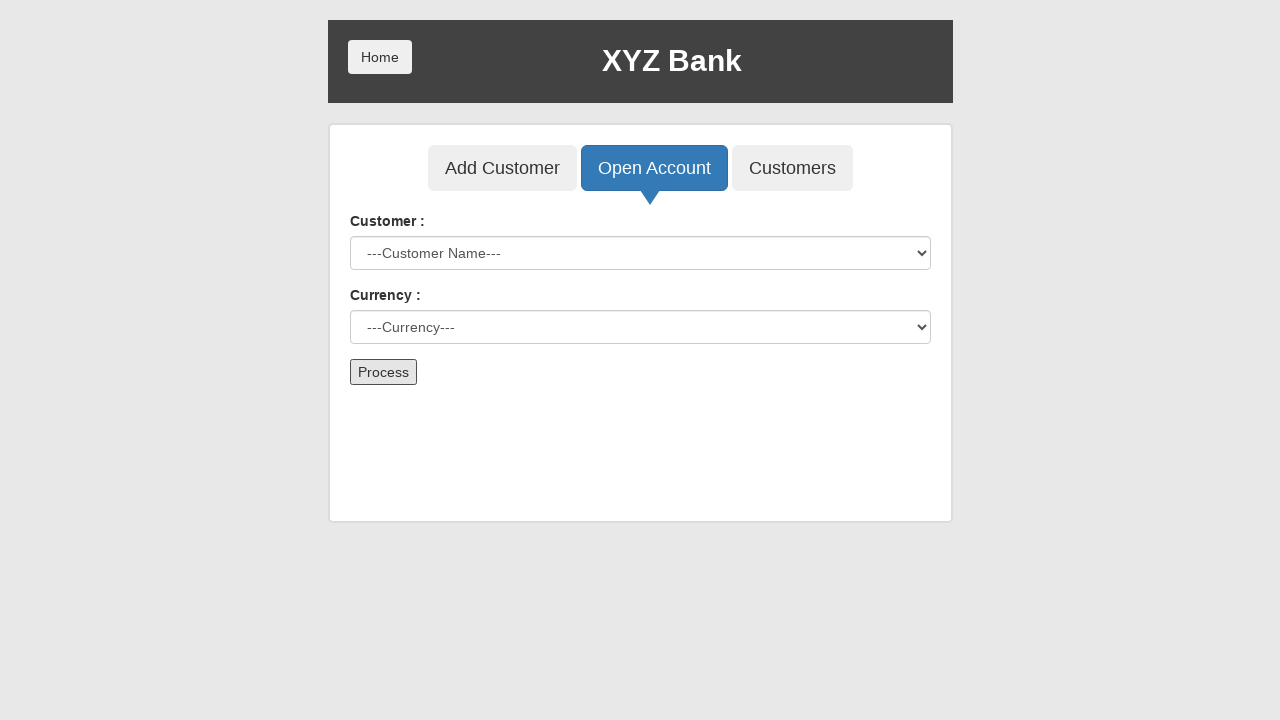

Set up dialog handler to accept alerts
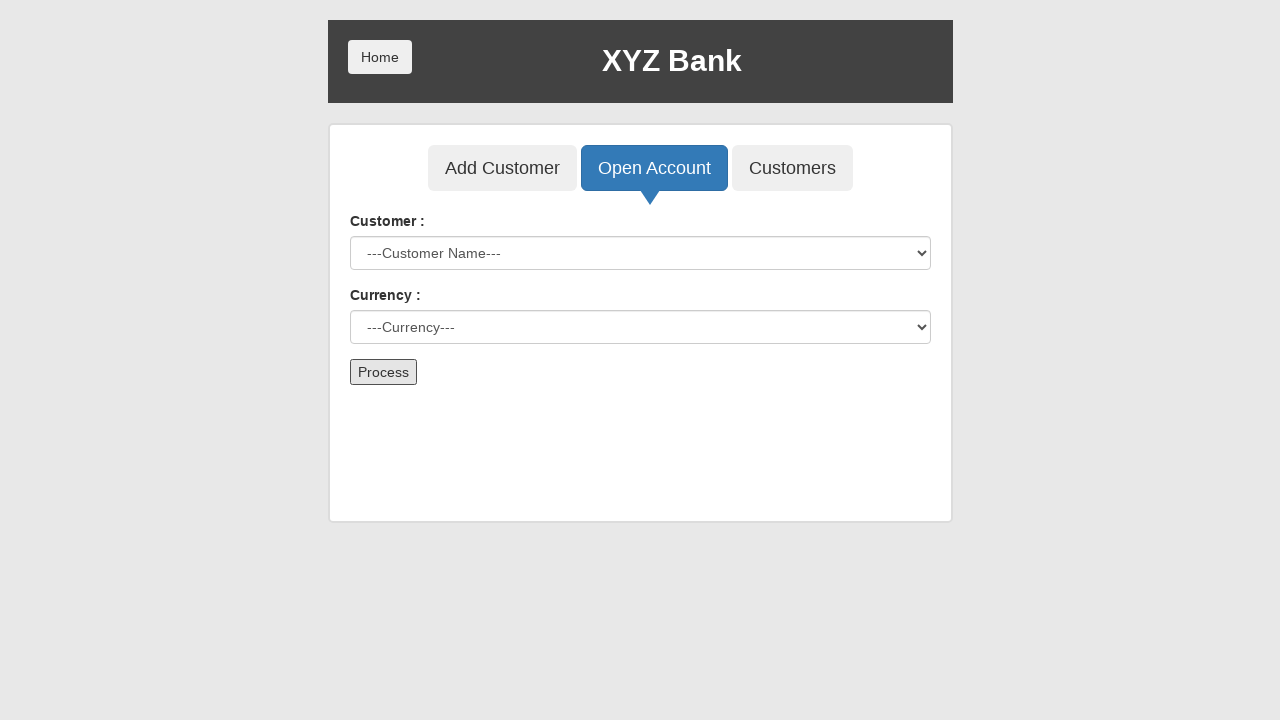

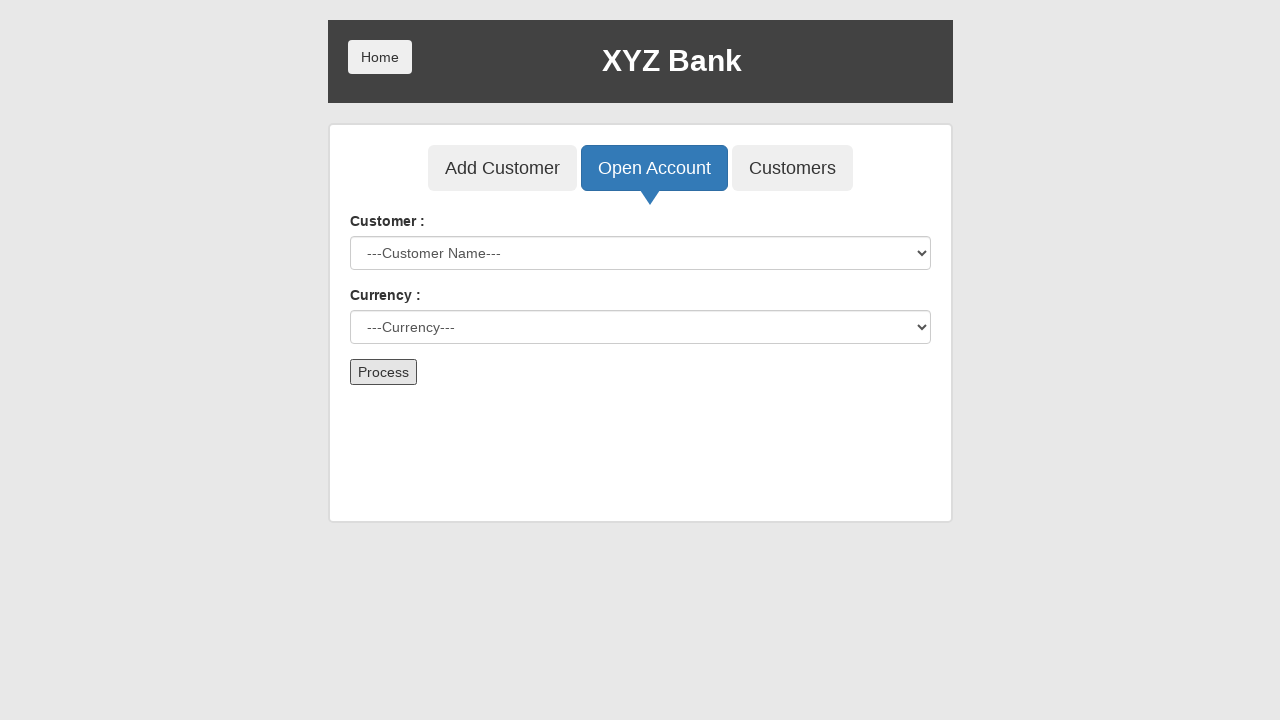